Tests an emoji picker plugin by switching to an iframe, clicking on the nature emoji tab, clicking all emojis under that tab, then filling out a form with various text inputs and submitting it.

Starting URL: https://www.jqueryscript.net/demo/Easy-iFrame-based-Twitter-Emoji-Picker-Plugin-jQuery-Emoojis/

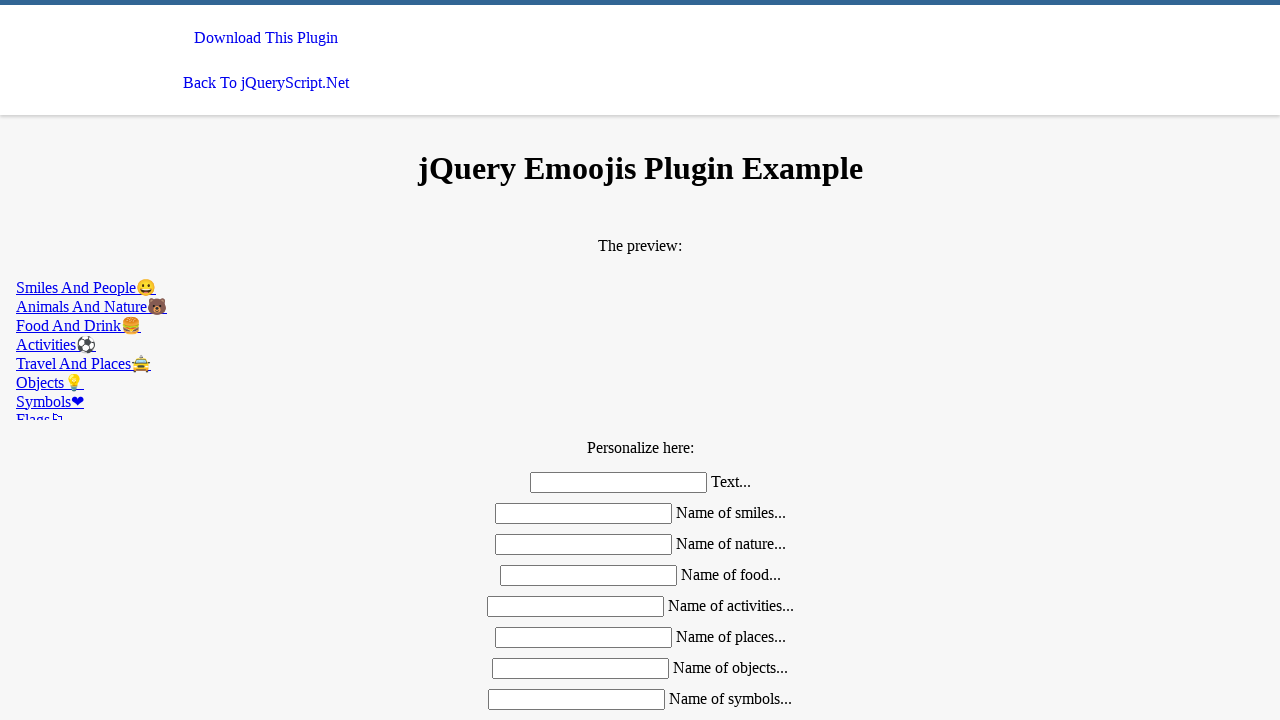

Located emoji picker iframe
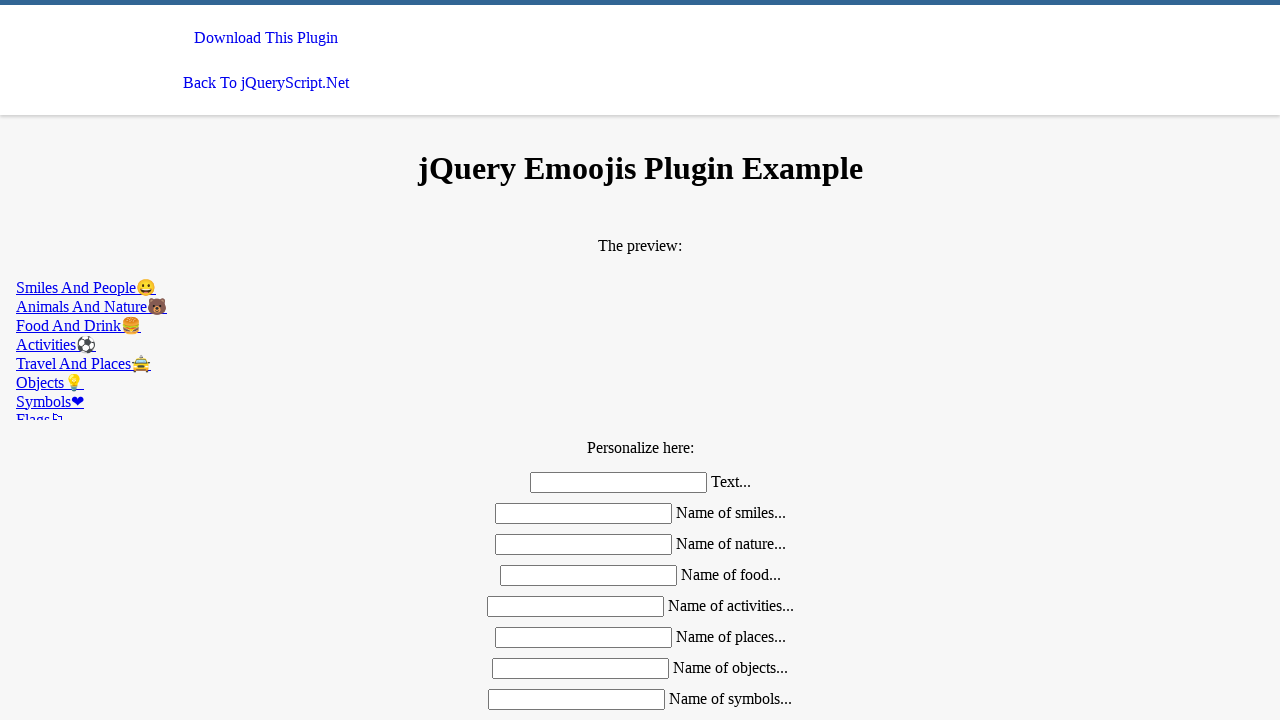

Clicked on nature emoji tab at (640, 306) on #emoojis >> internal:control=enter-frame >> a[href='#nature']
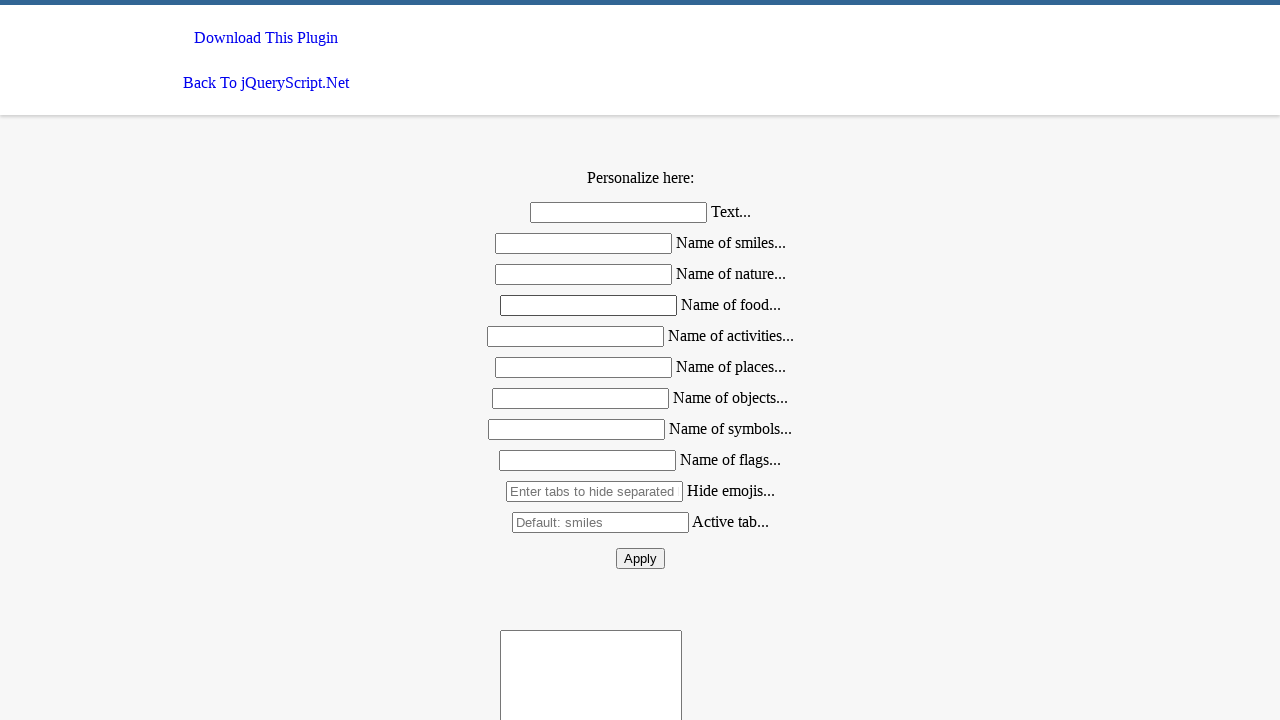

Retrieved all nature emoji items
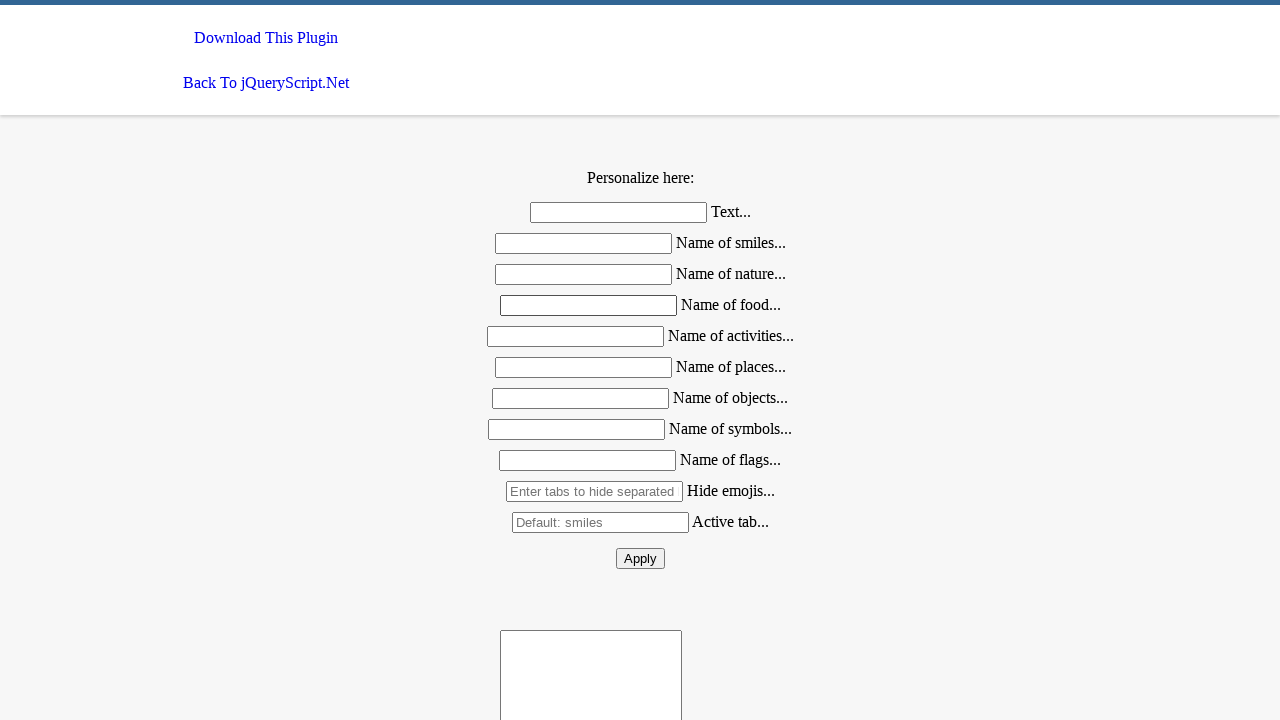

Filled 'text' field with 'Hanaa' on #text
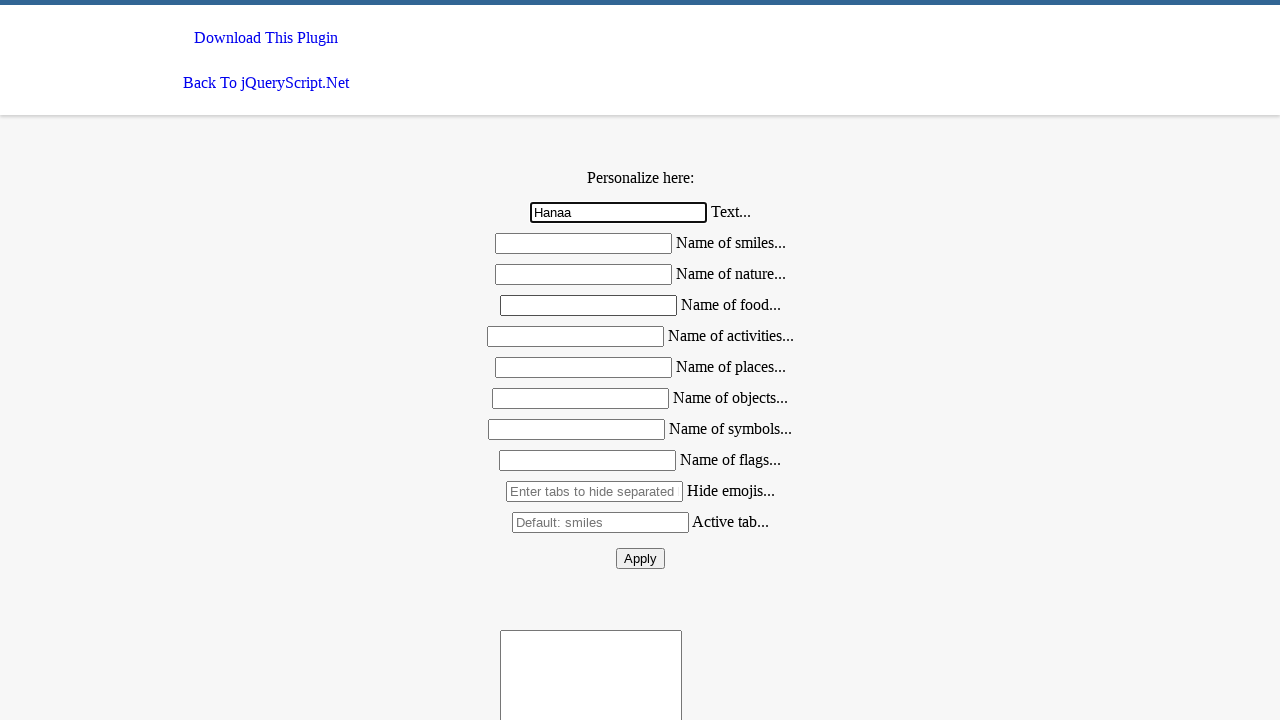

Filled 'smiles' field with 'Smile' on #smiles
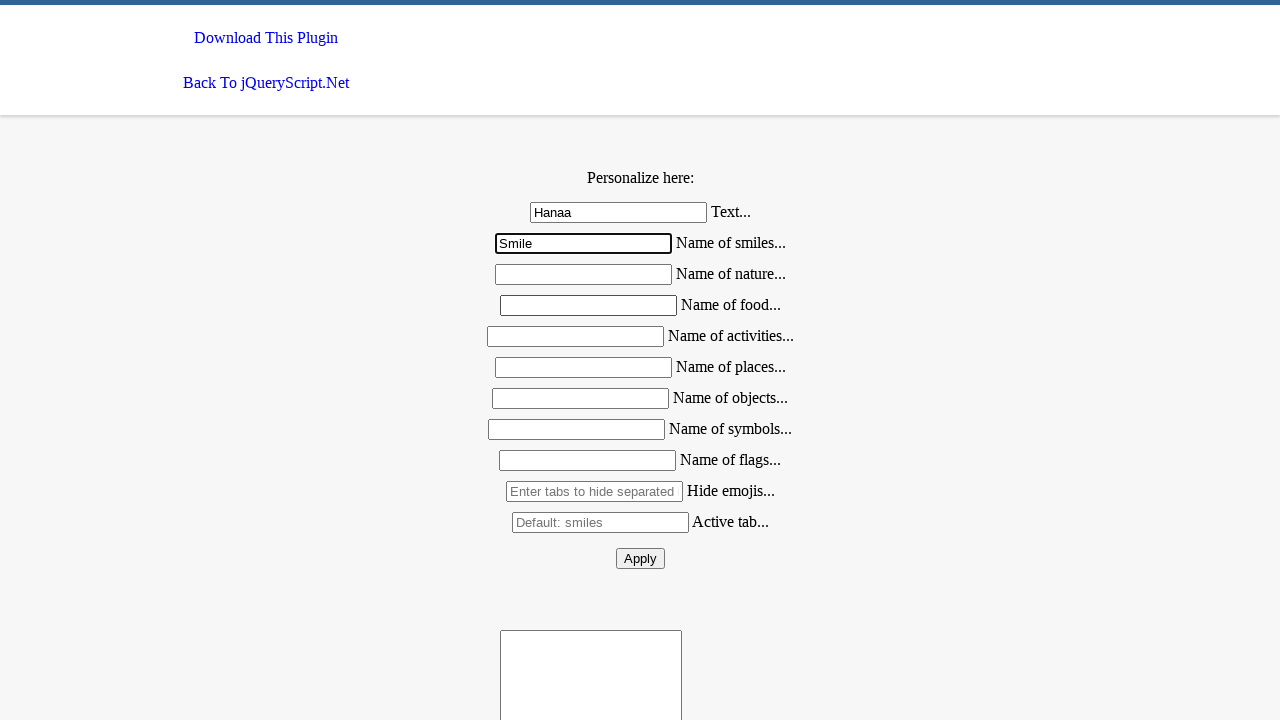

Filled 'nature' field with 'Nature' on #nature
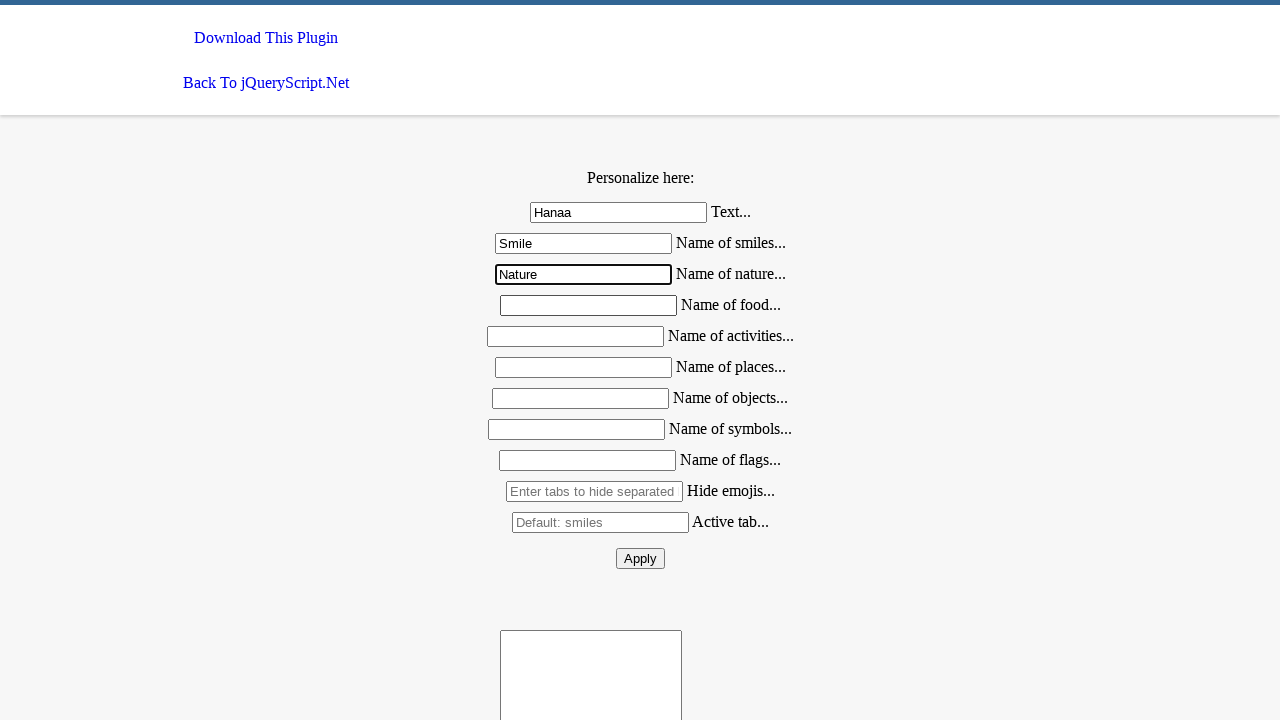

Filled 'food' field with 'Pizza' on #food
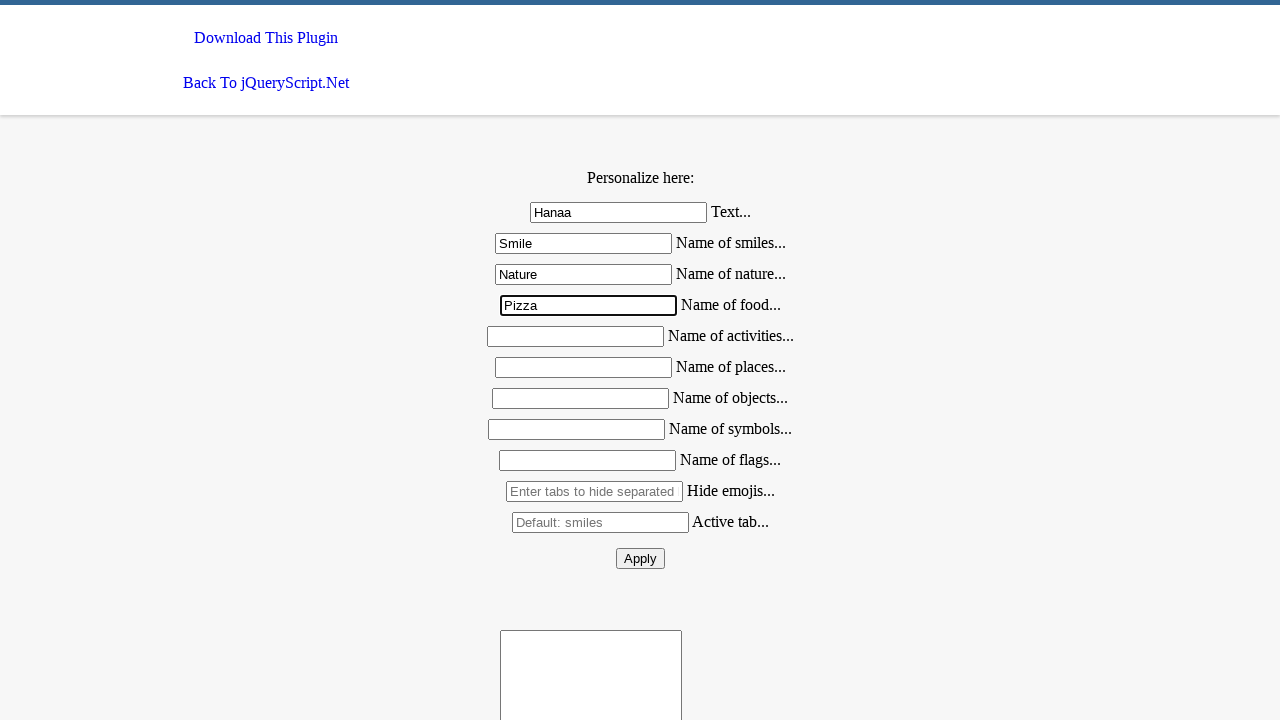

Filled 'activities' field with 'Football' on #activities
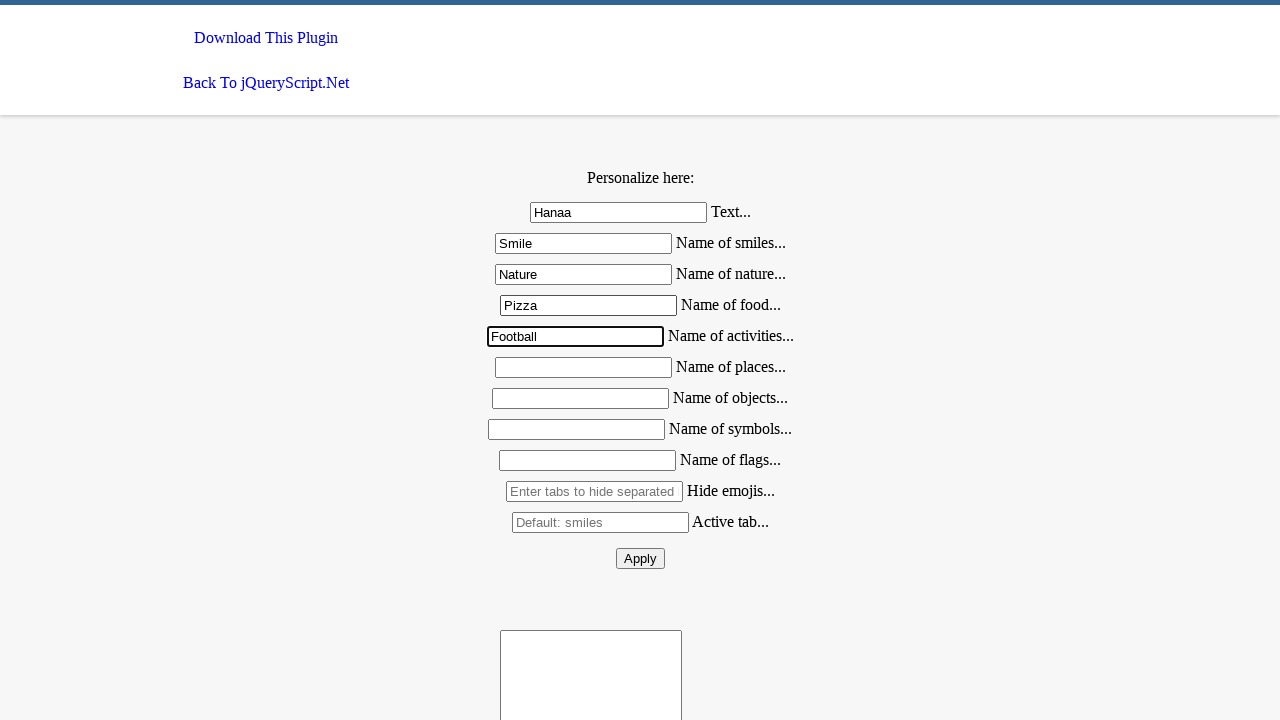

Filled 'places' field with 'Beach' on #places
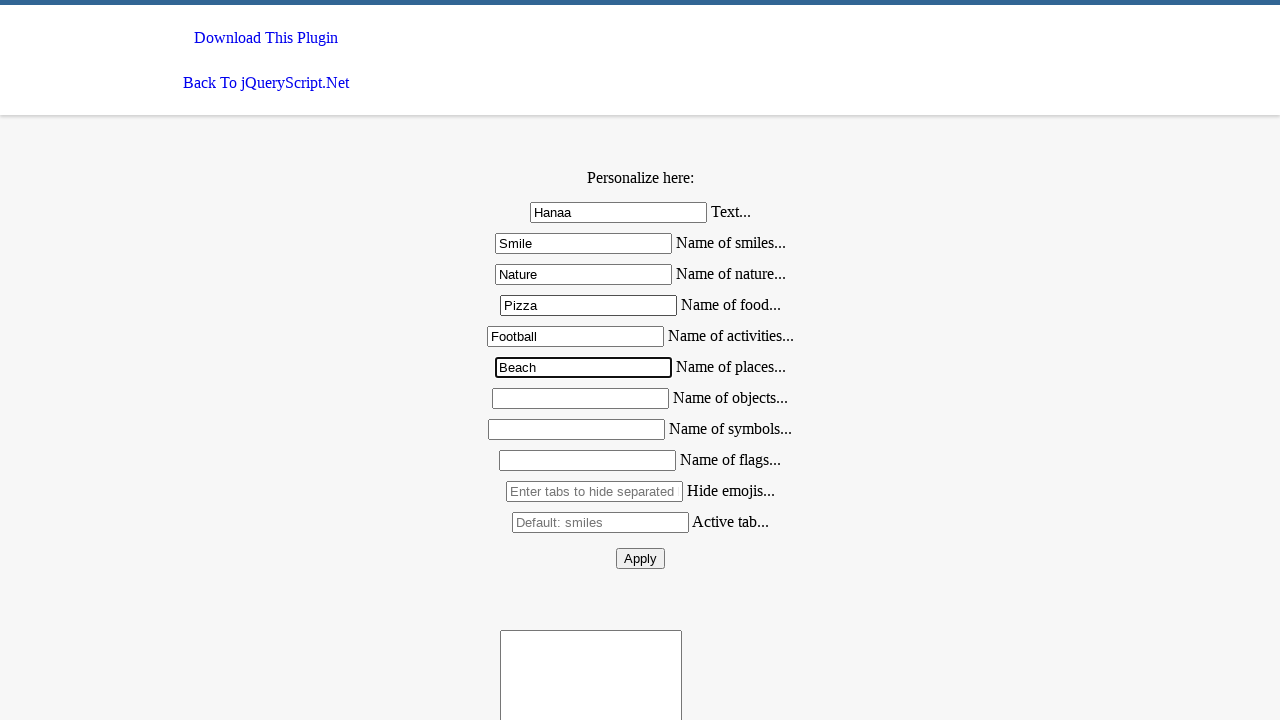

Filled 'objects' field with 'Laptop' on #objects
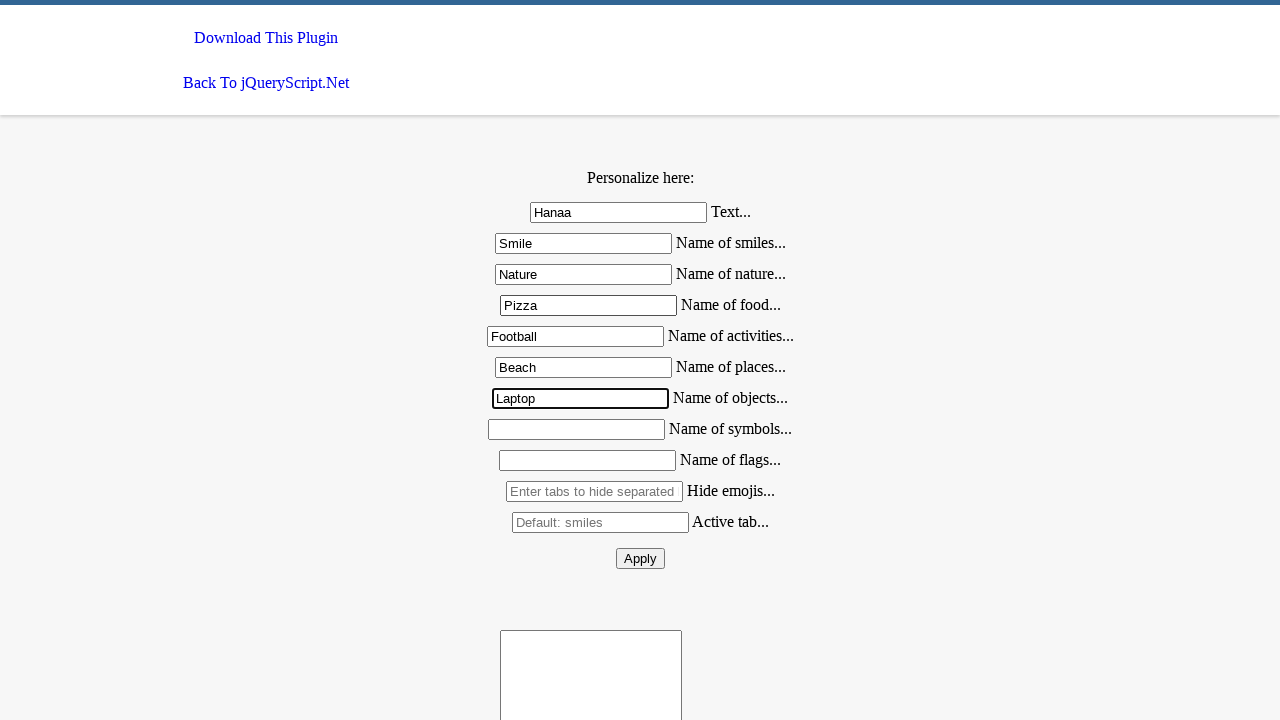

Filled 'symbols' field with 'Heart' on #symbols
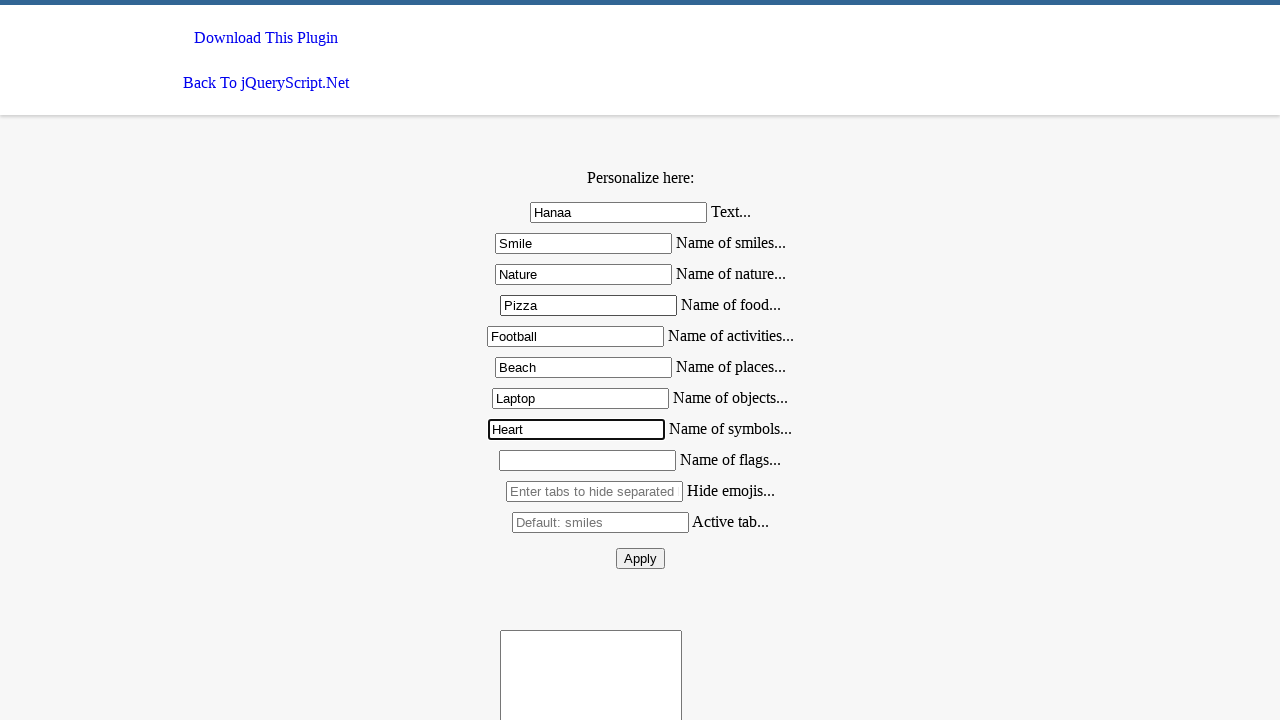

Filled 'flags' field with 'Saudi Arabia' on #flags
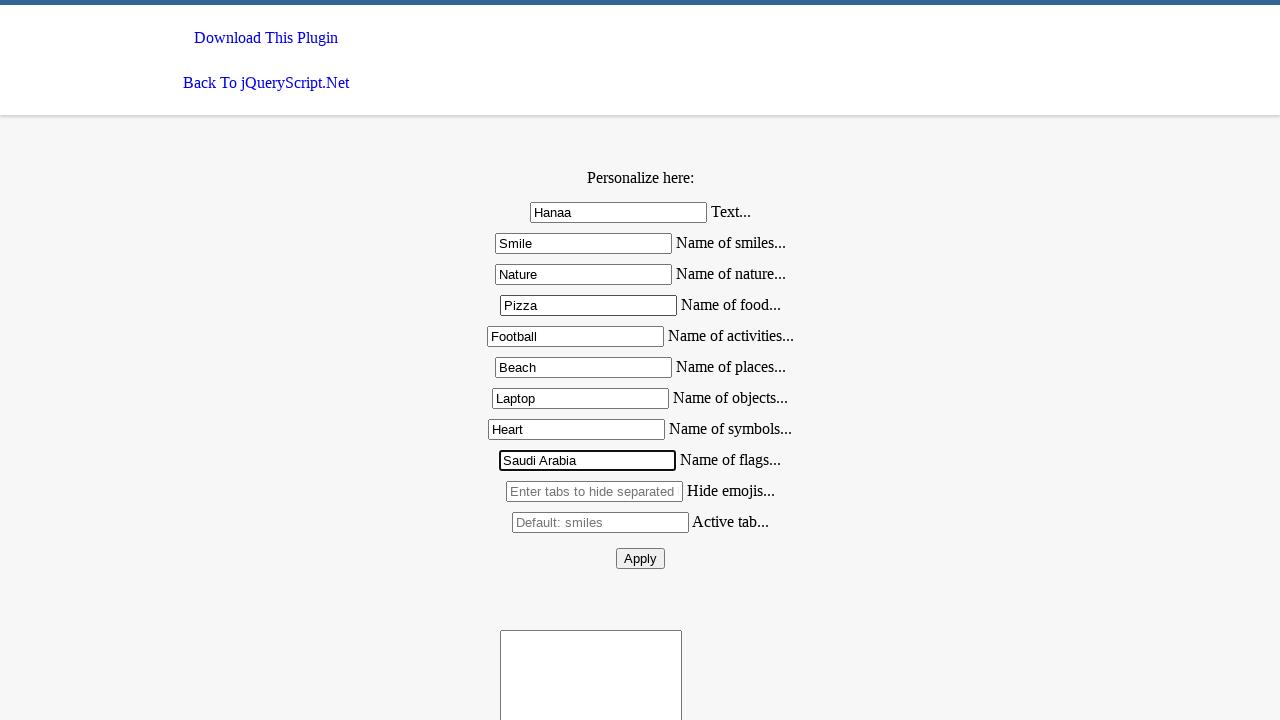

Clicked the send/apply button to submit the form at (640, 558) on #send
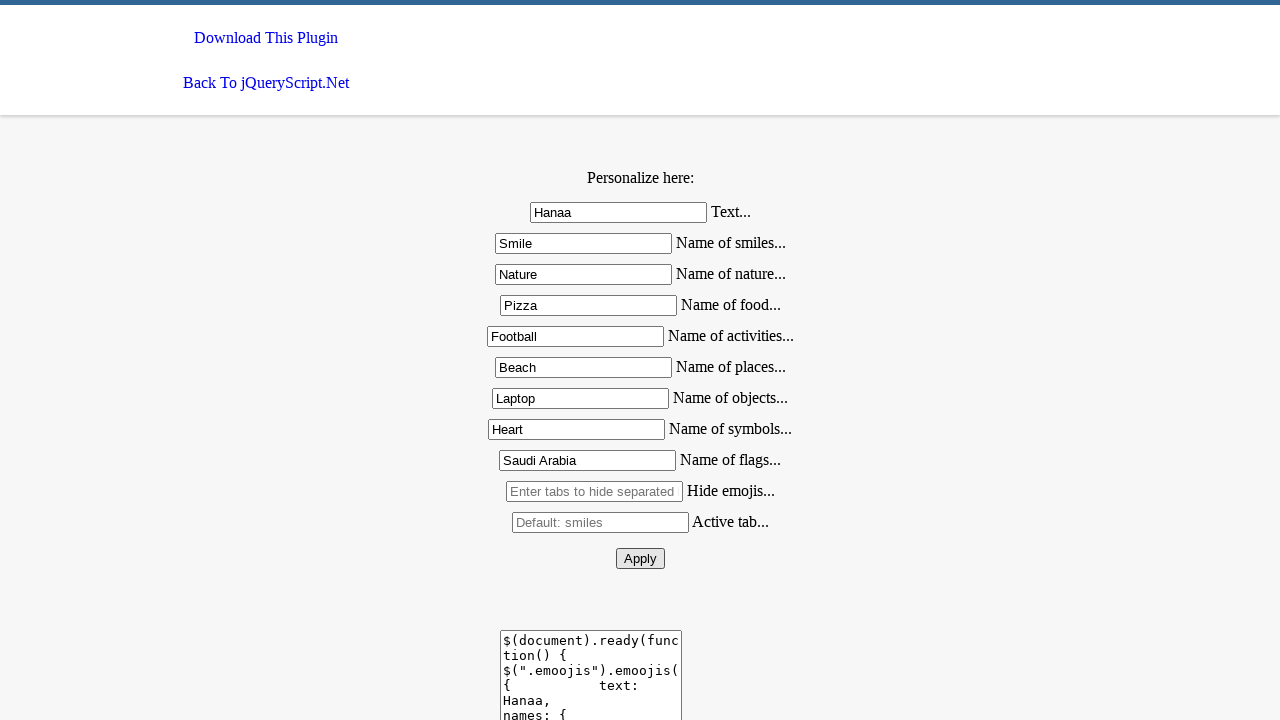

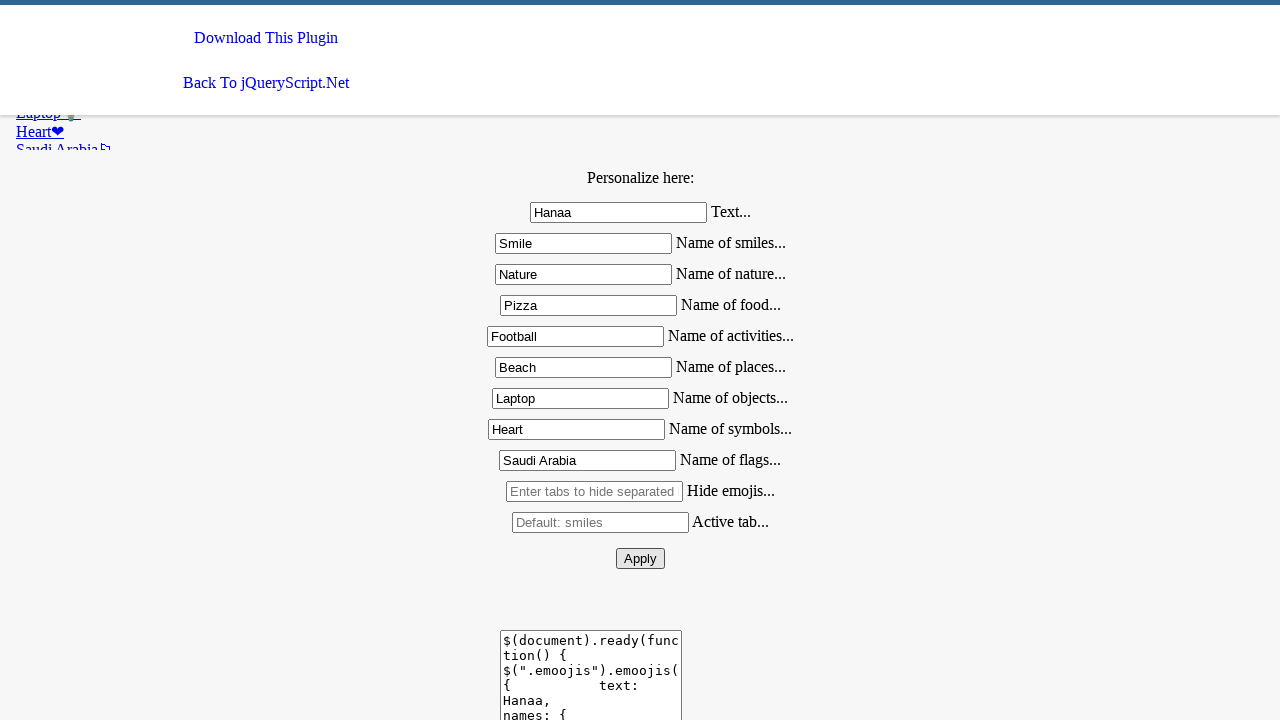